Navigates to the OrangeHRM demo site and waits for DOM content to load to verify resources load correctly

Starting URL: https://opensource-demo.orangehrmlive.com

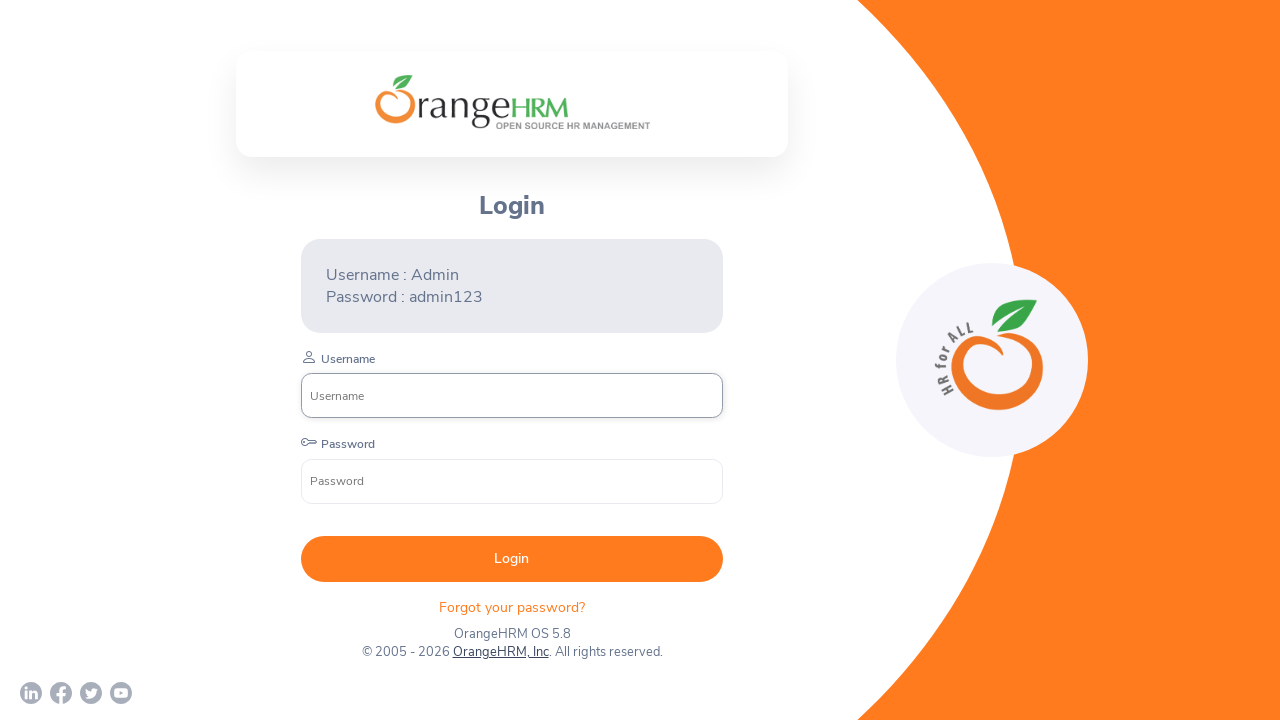

Waited for DOM content to load on OrangeHRM demo site
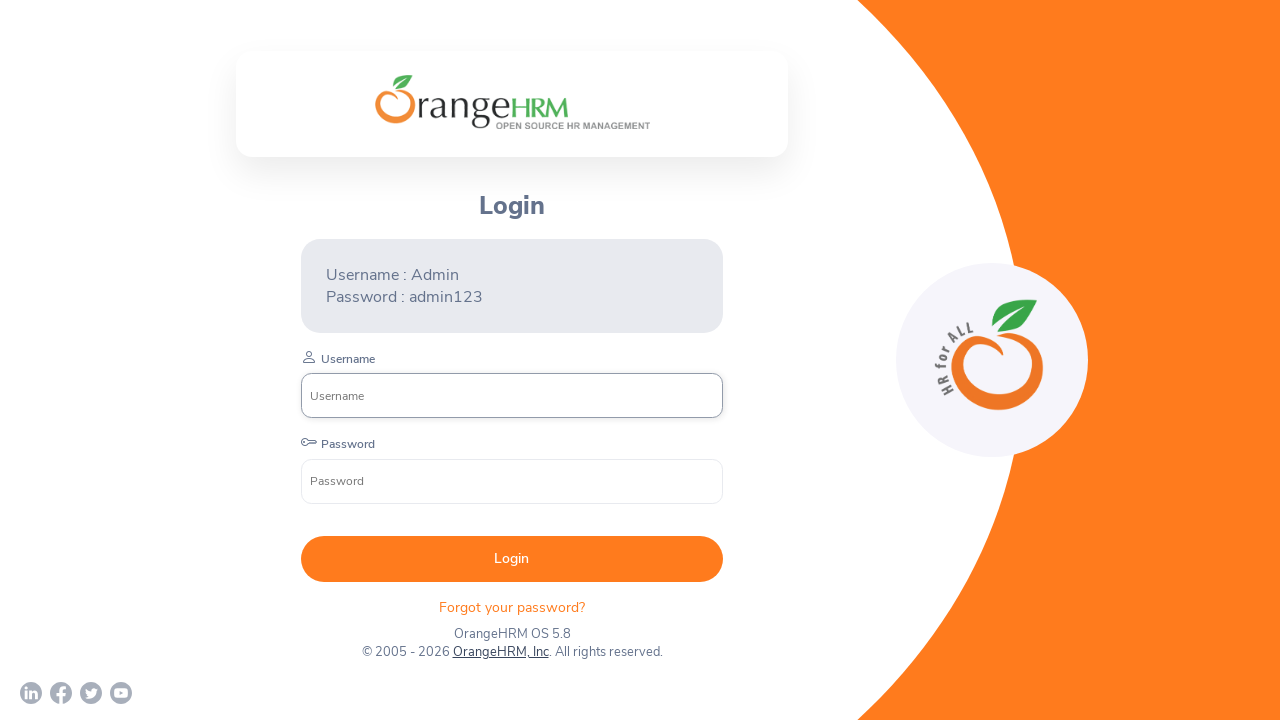

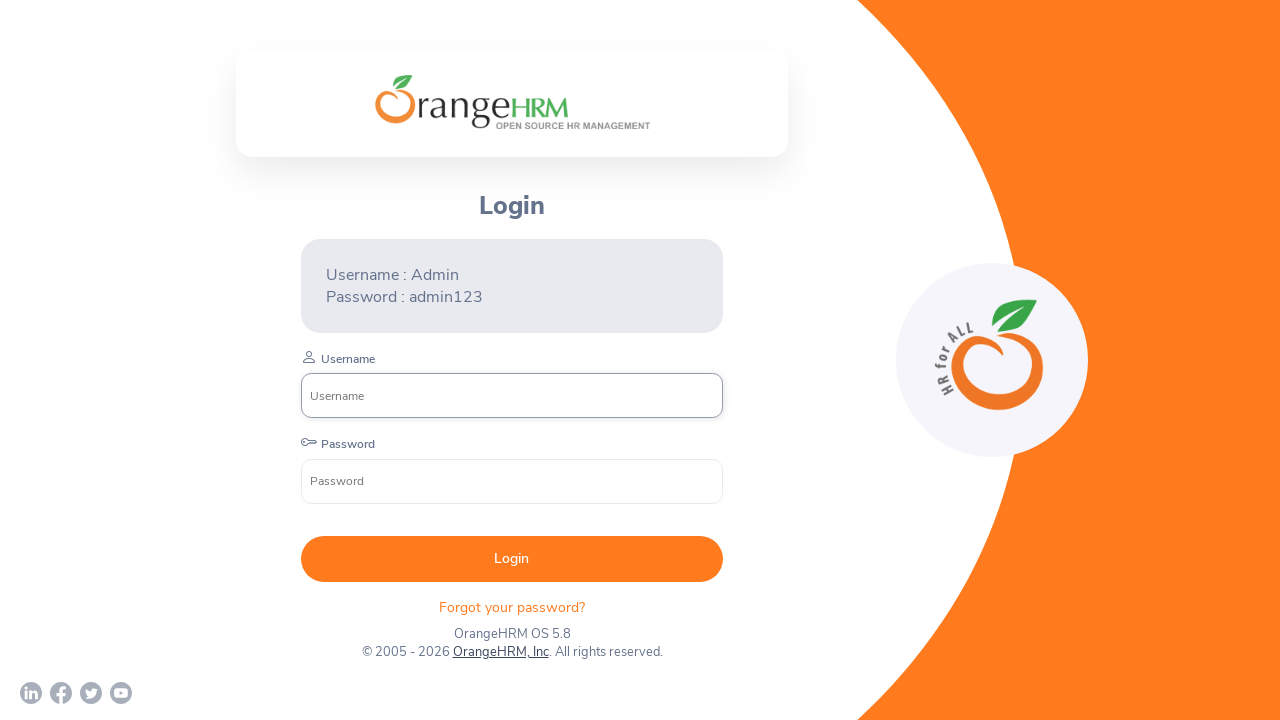